Navigates to a test site and manipulates the browser window by setting viewport size, demonstrating window control operations.

Starting URL: https://the-internet.herokuapp.com/

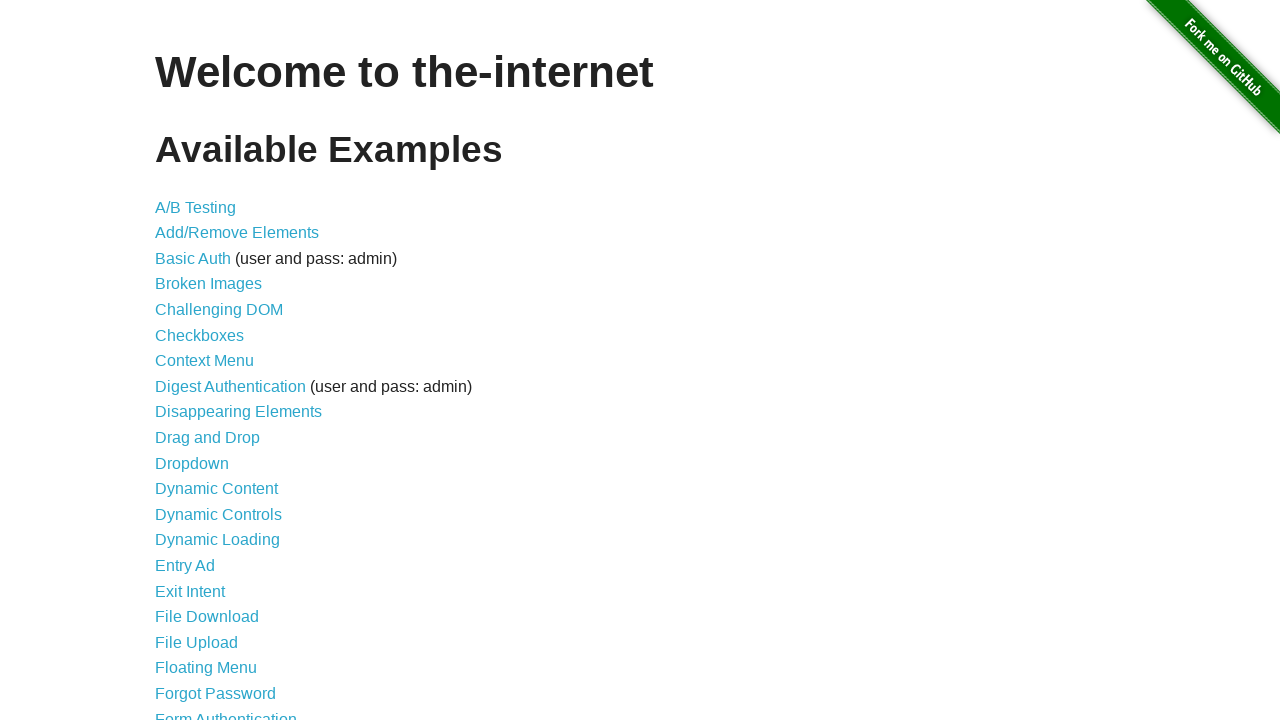

Navigated to the-internet.herokuapp.com
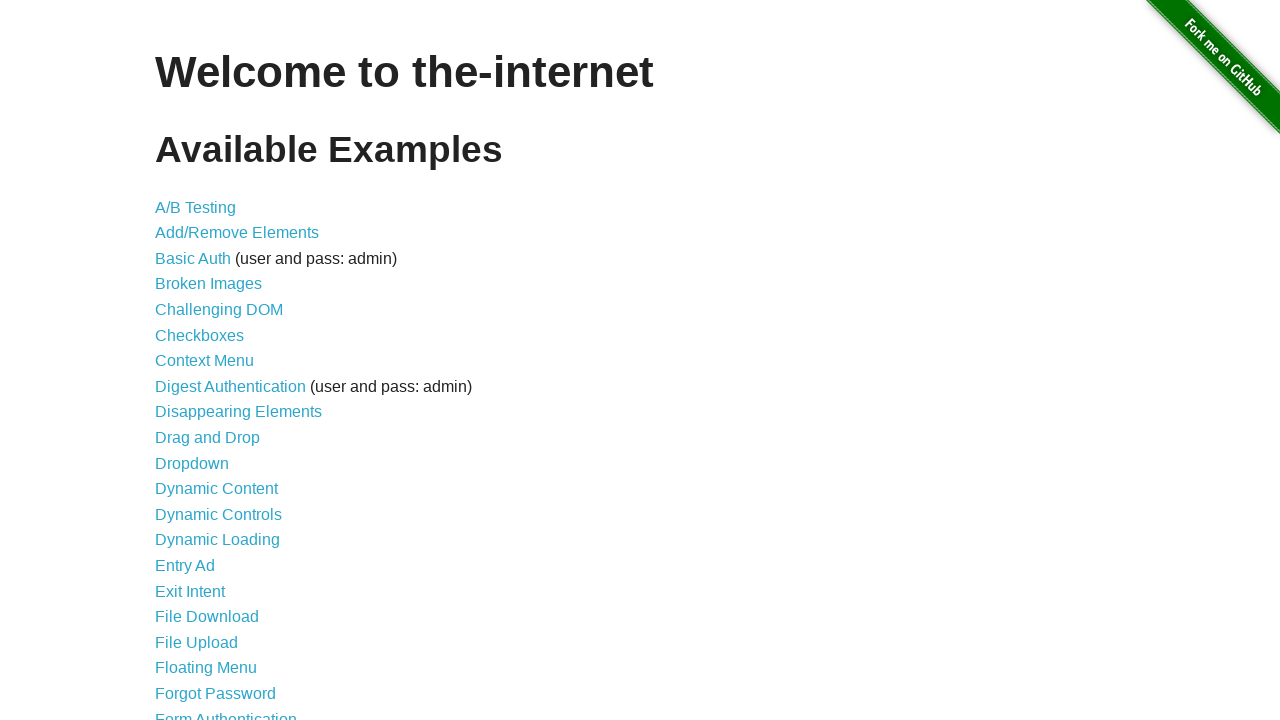

Set viewport size to 1024x768 pixels
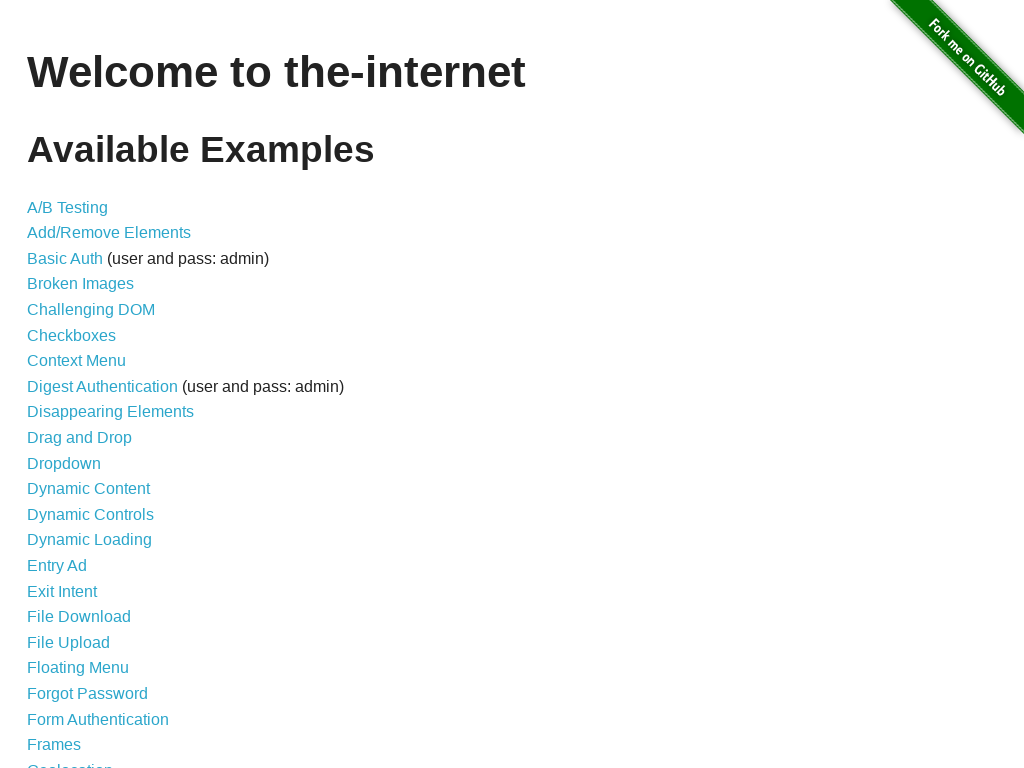

Page heading loaded after viewport resize
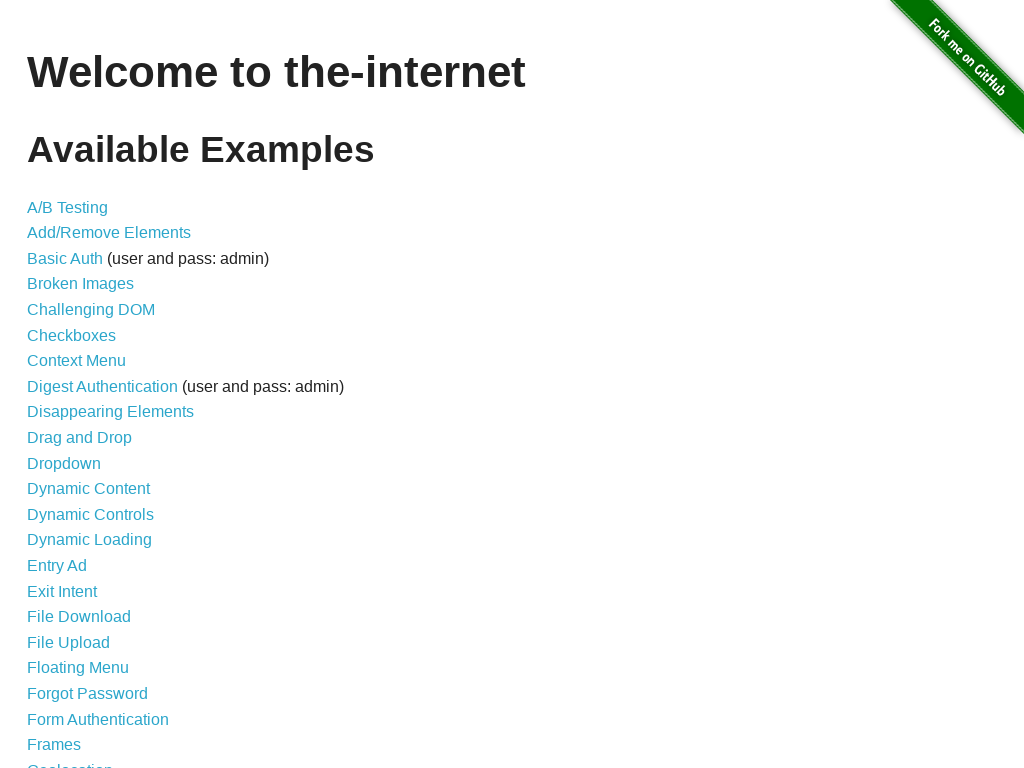

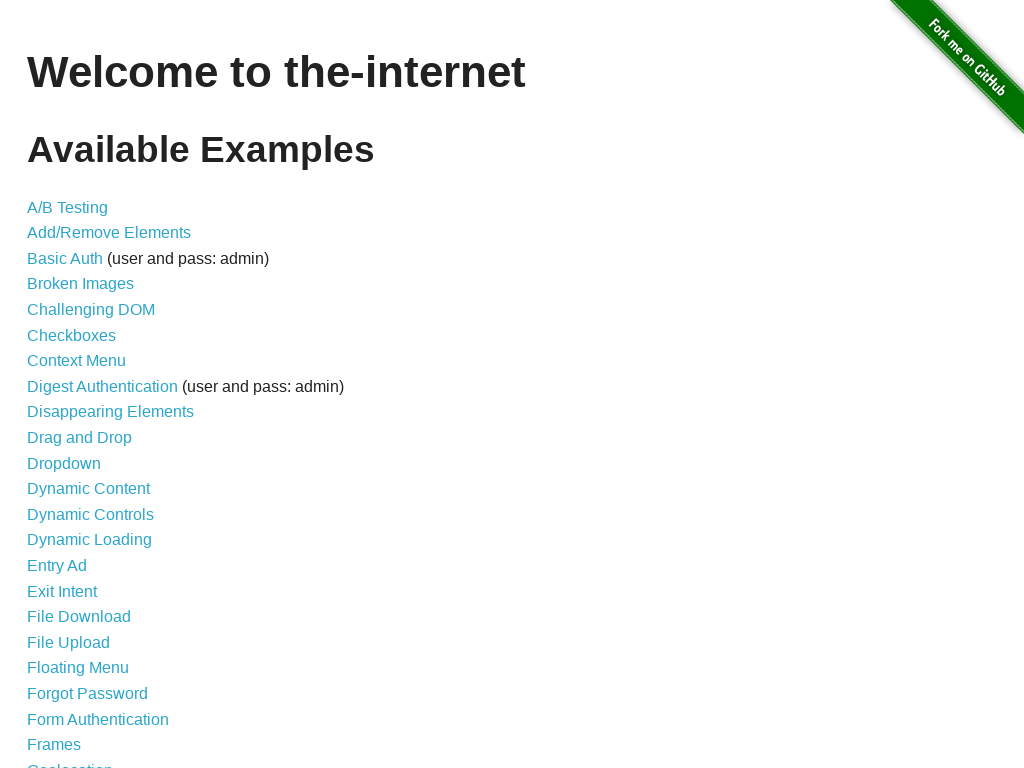